Tests checkbox functionality by checking both checkboxes and verifying they are checked

Starting URL: https://the-internet.herokuapp.com/checkboxes

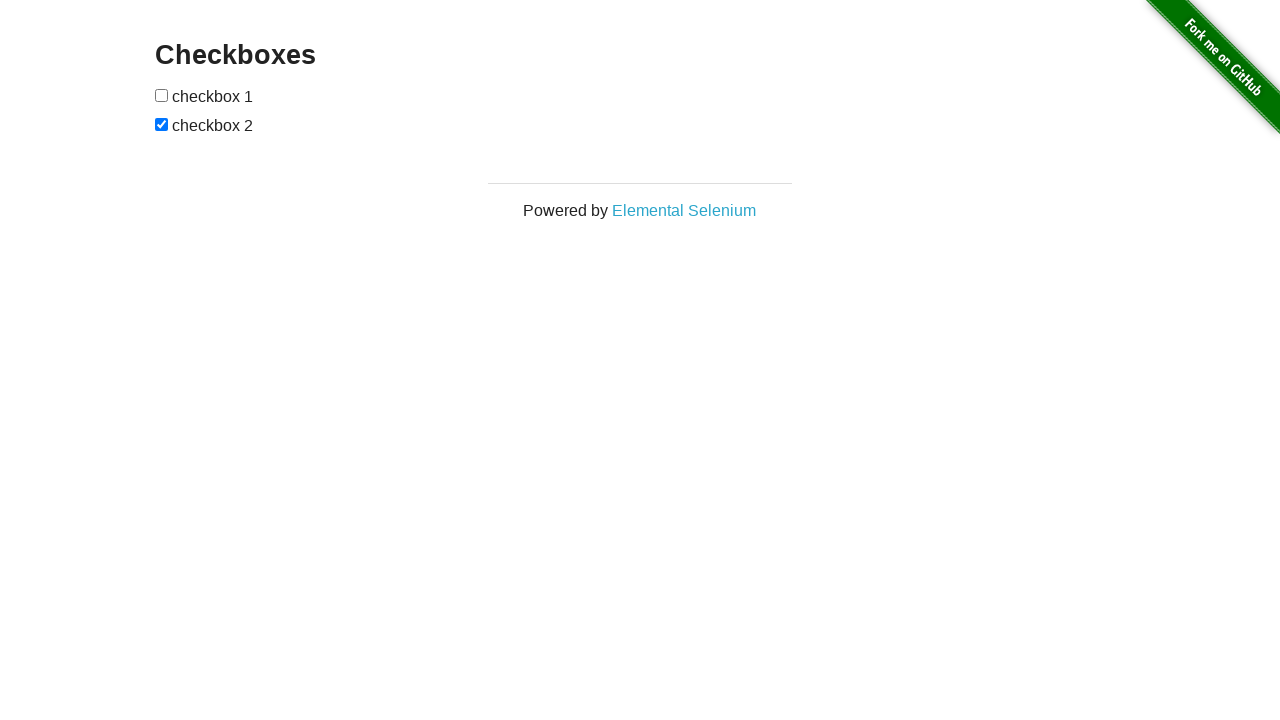

Waited for page to fully load (networkidle)
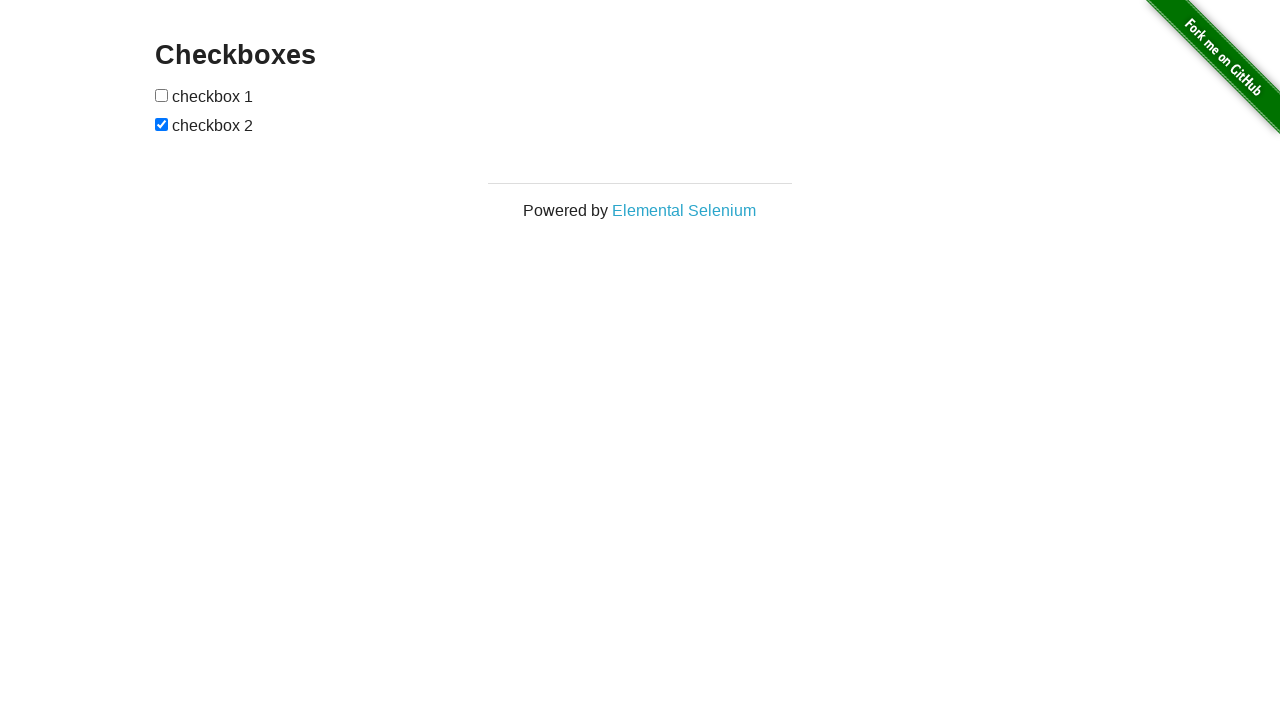

Checked the first checkbox at (162, 95) on xpath=//input[1]
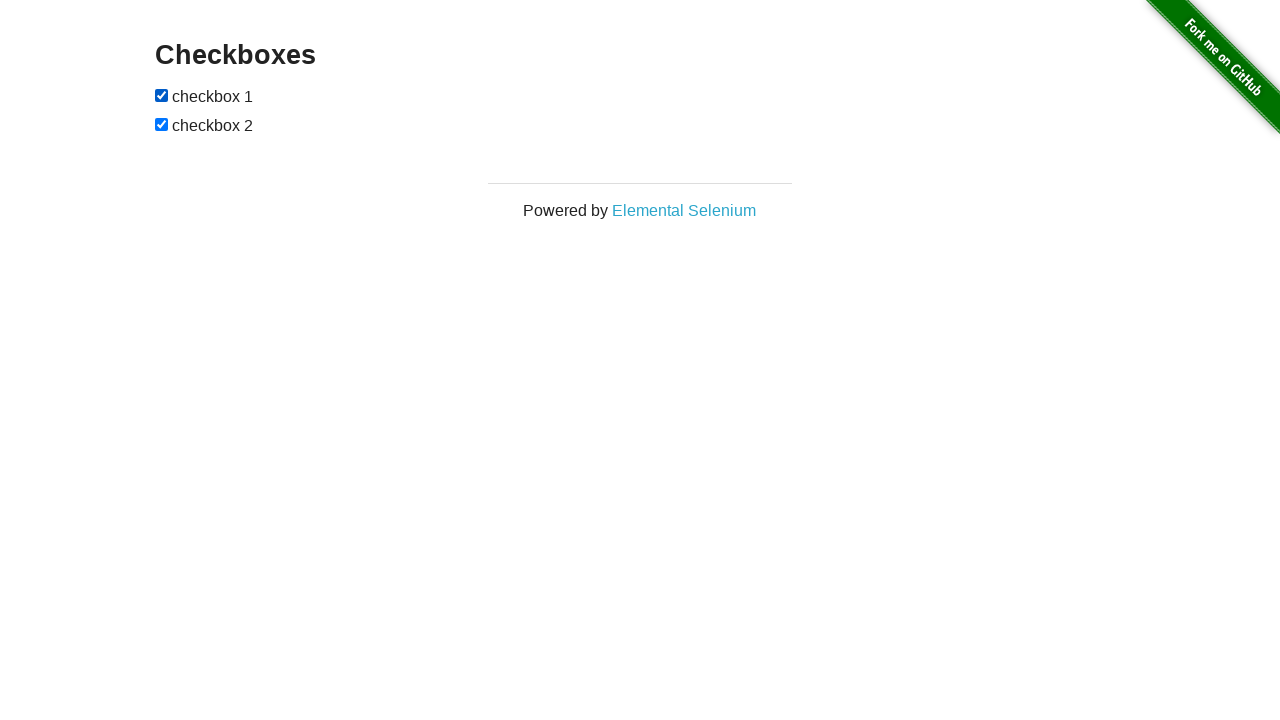

Checked the second checkbox on xpath=//input[2]
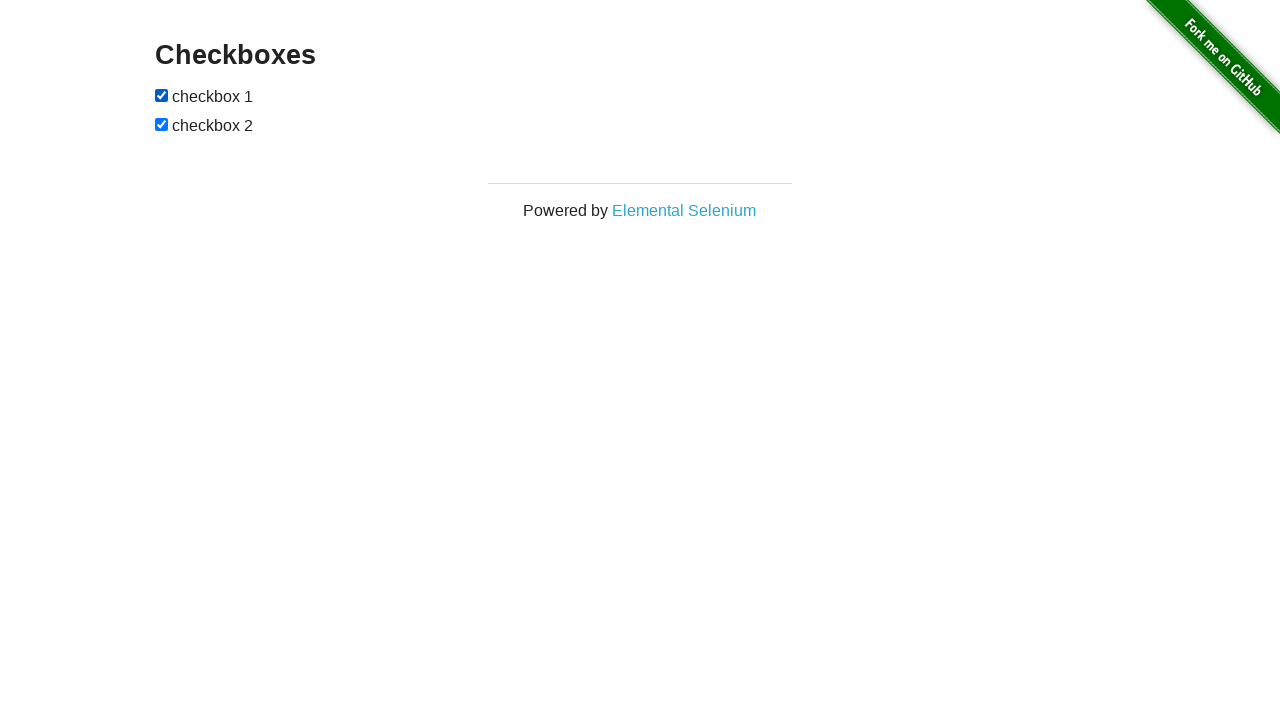

Verified first checkbox is checked
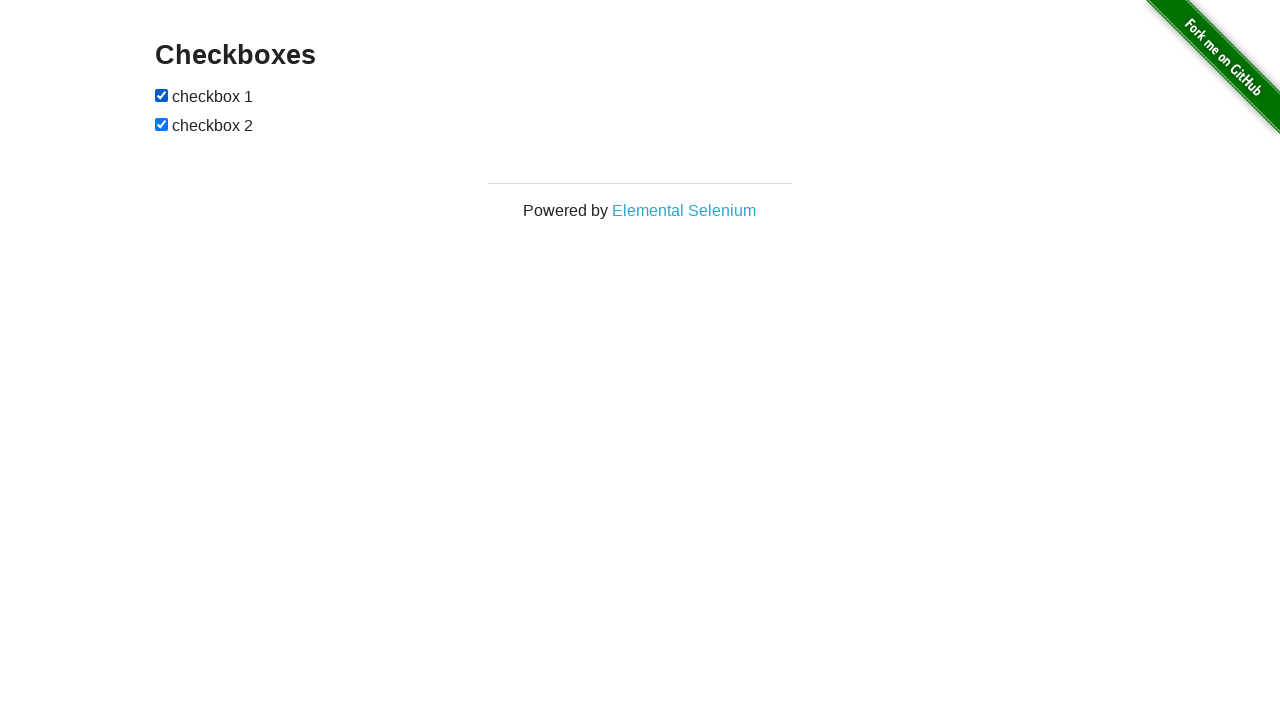

Verified second checkbox is checked
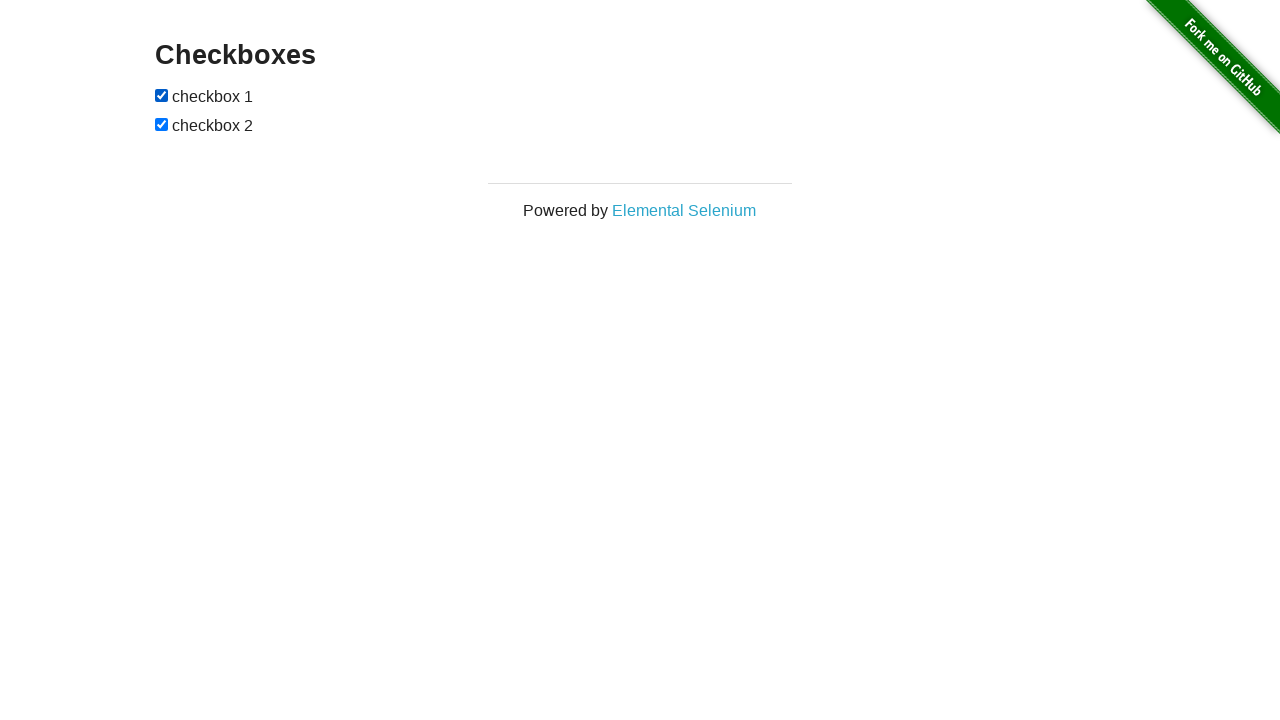

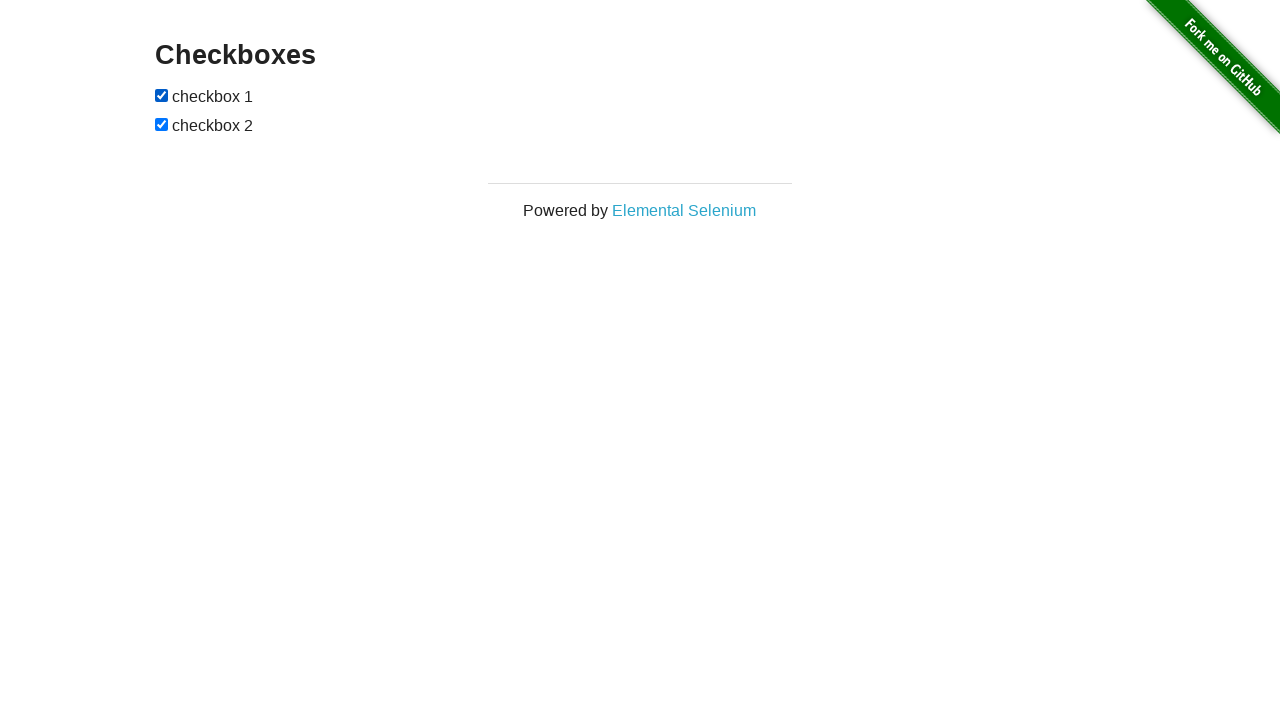